Tests the web tables form by clicking the Add button and filling out a registration form with personal information including name, email, age, salary, and department fields

Starting URL: https://demoqa.com/webtables

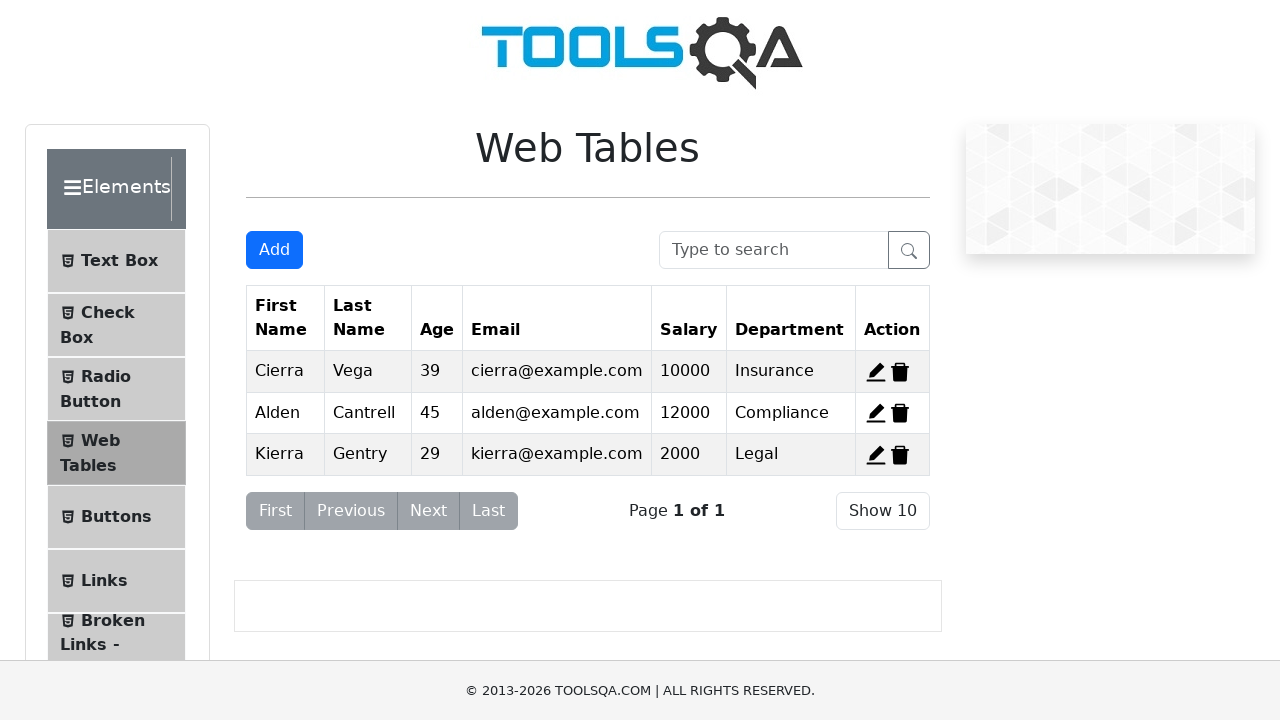

Clicked the Add button to open the registration form at (274, 250) on button#addNewRecordButton
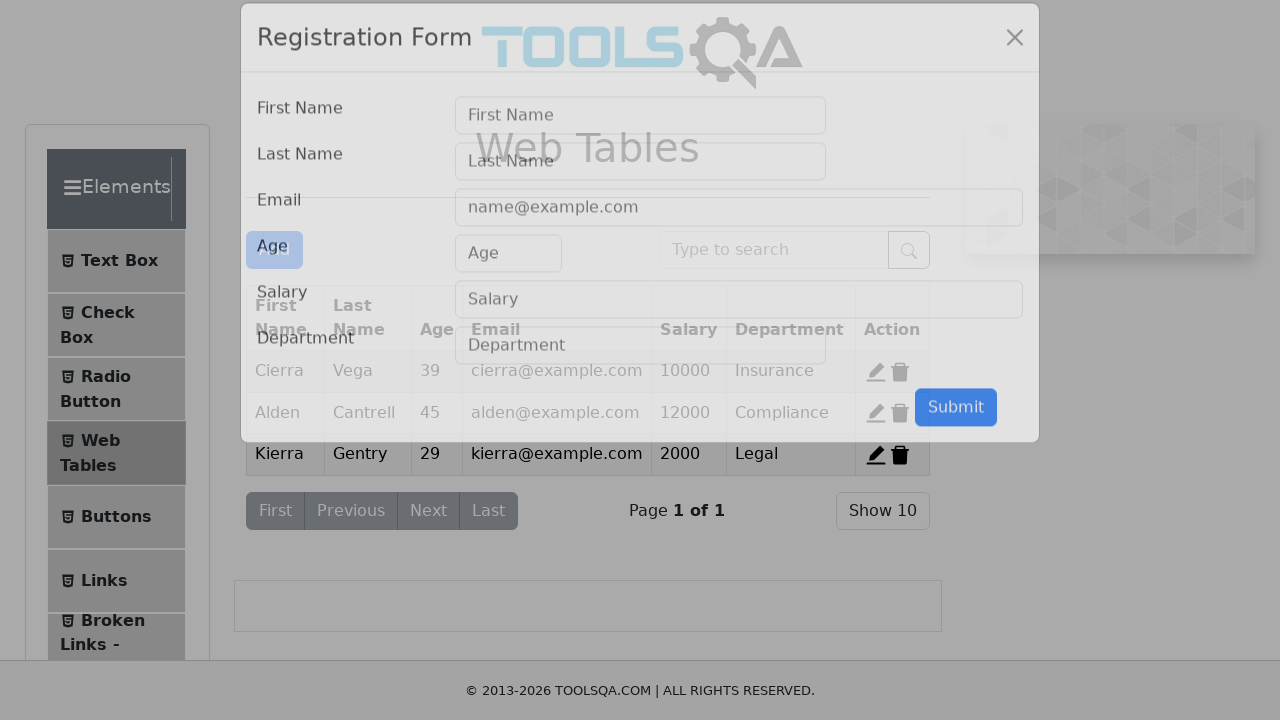

Modal form appeared
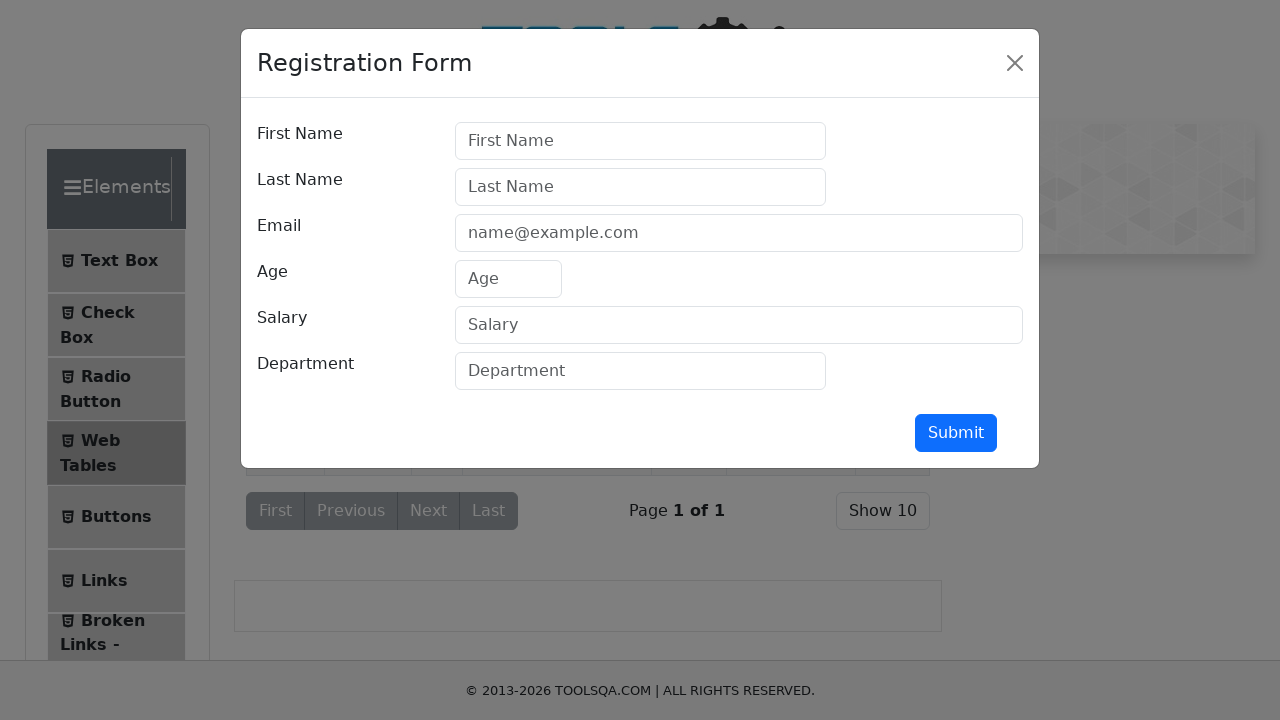

Filled in First Name field with 'Diana Carolina' on #firstName
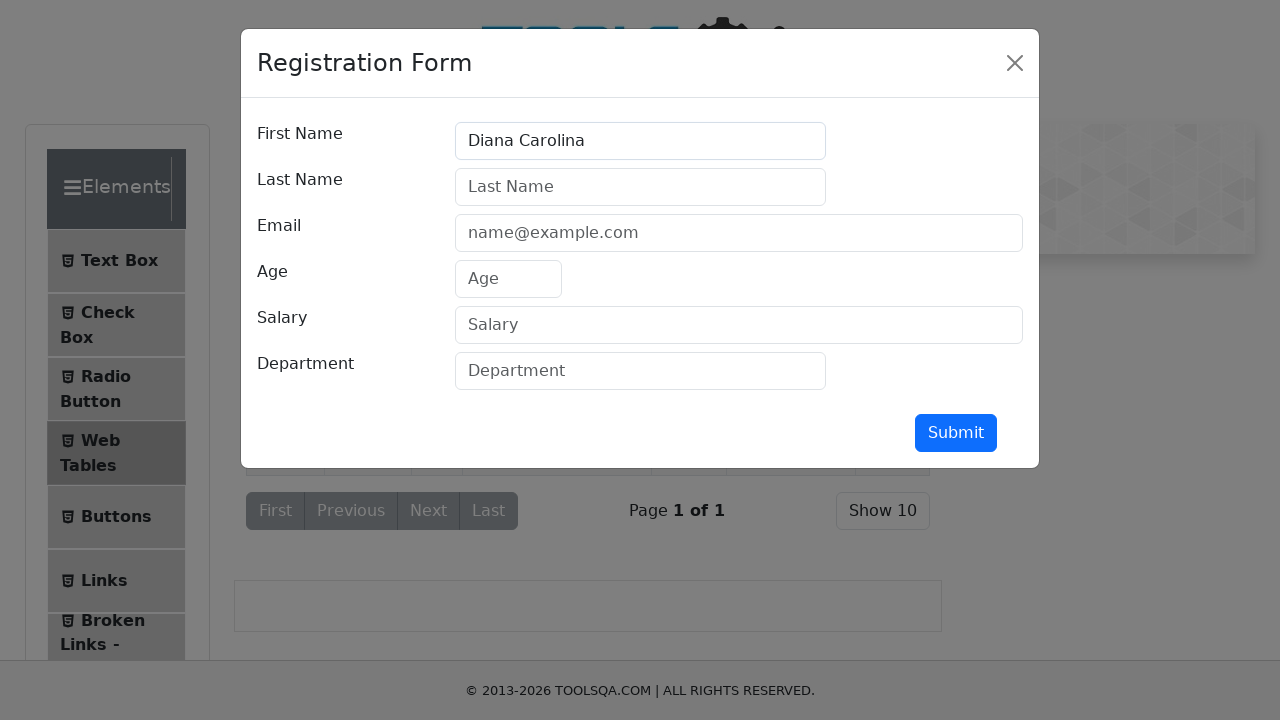

Filled in Last Name field with 'Ramirez Aguilar' on #lastName
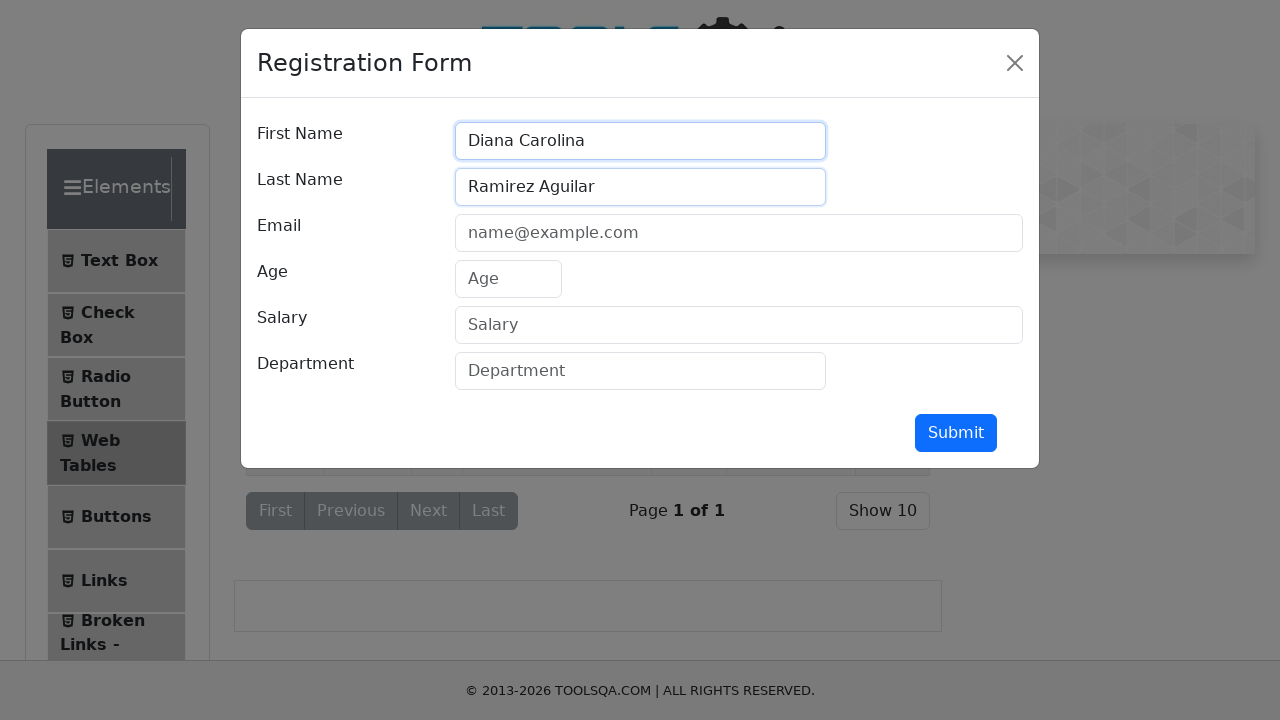

Filled in Email field with 'diramirez@ucatolica.ac.cr' on #userEmail
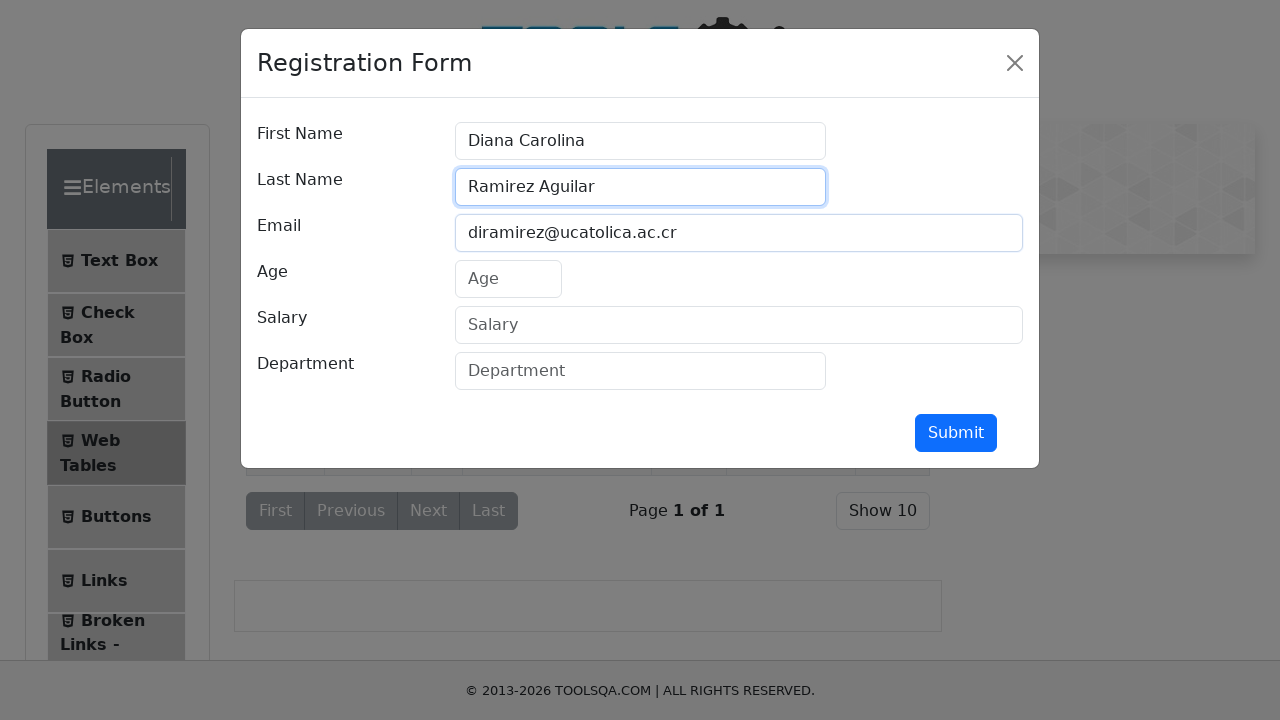

Filled in Age field with '24' on #age
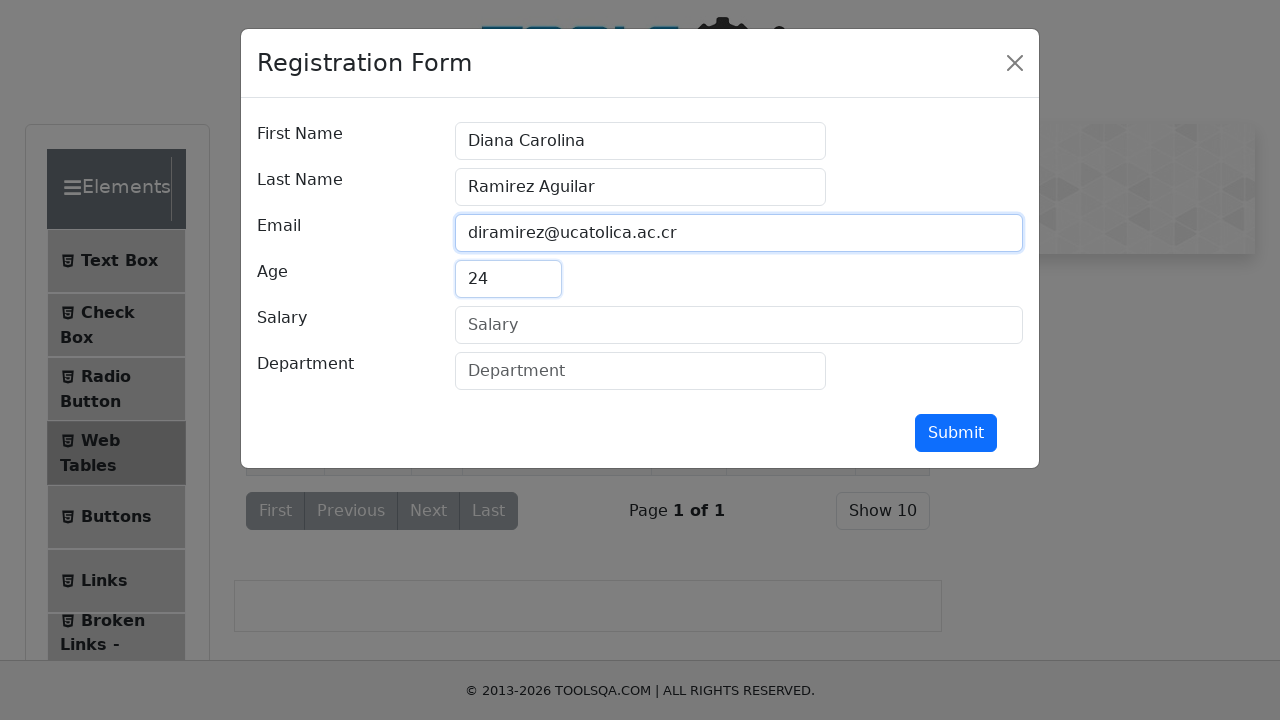

Filled in Salary field with '3000000' on #salary
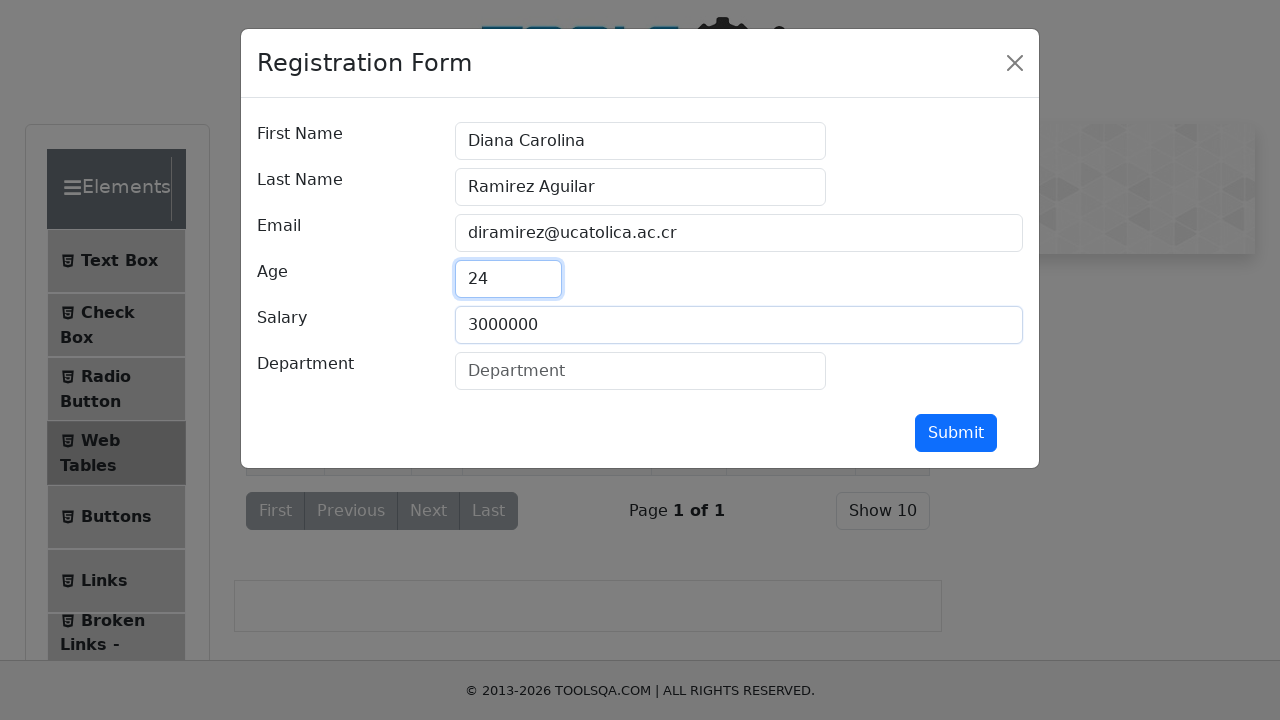

Filled in Department field with 'TI' on #department
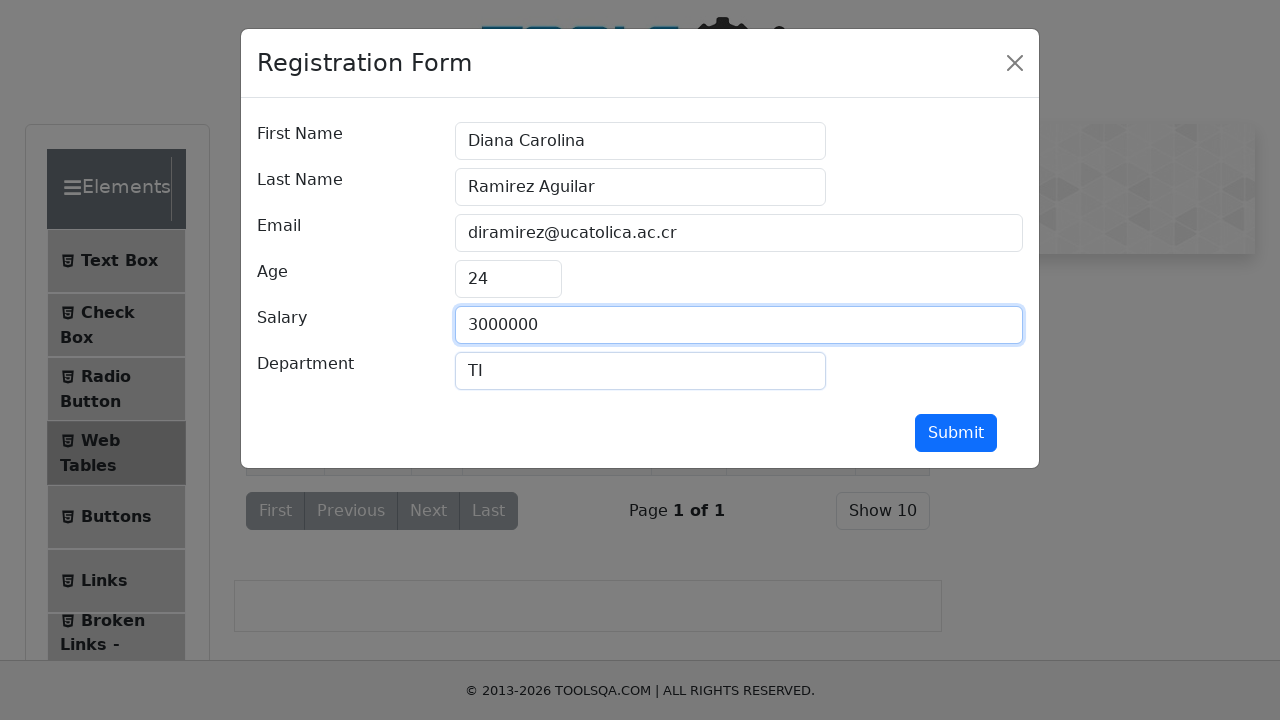

Clicked the Submit button to register the new employee at (956, 433) on #submit
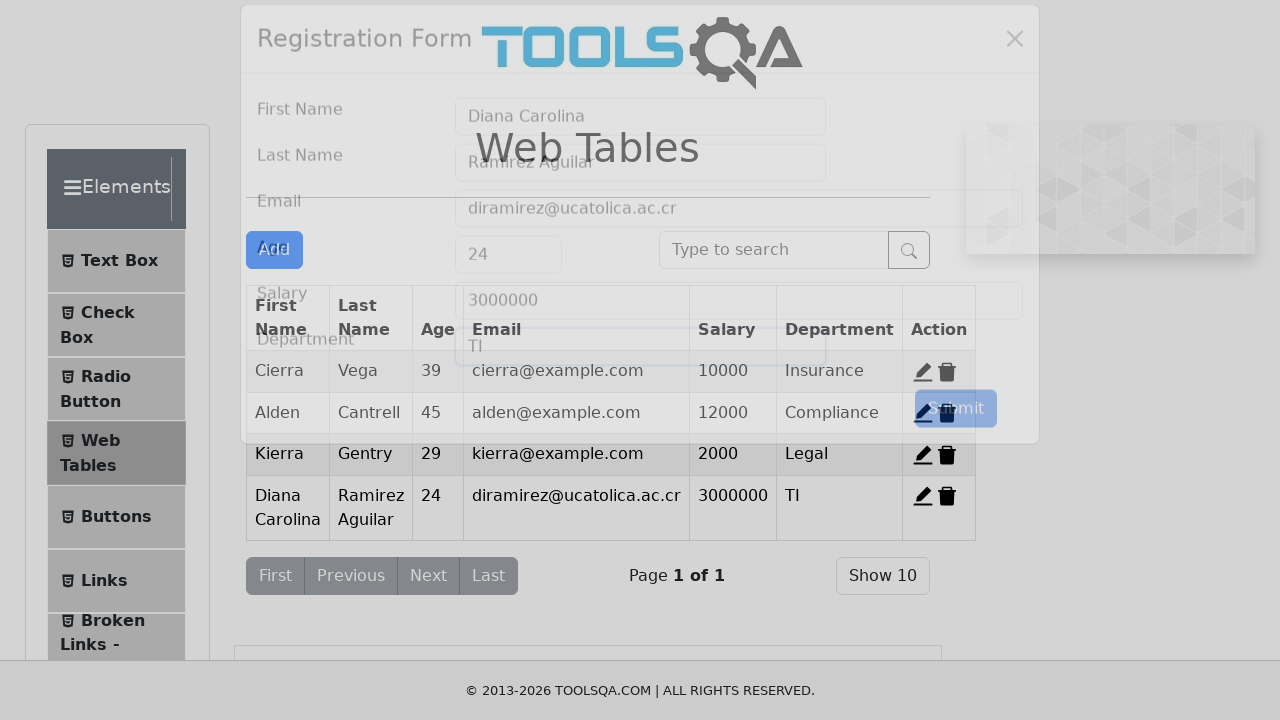

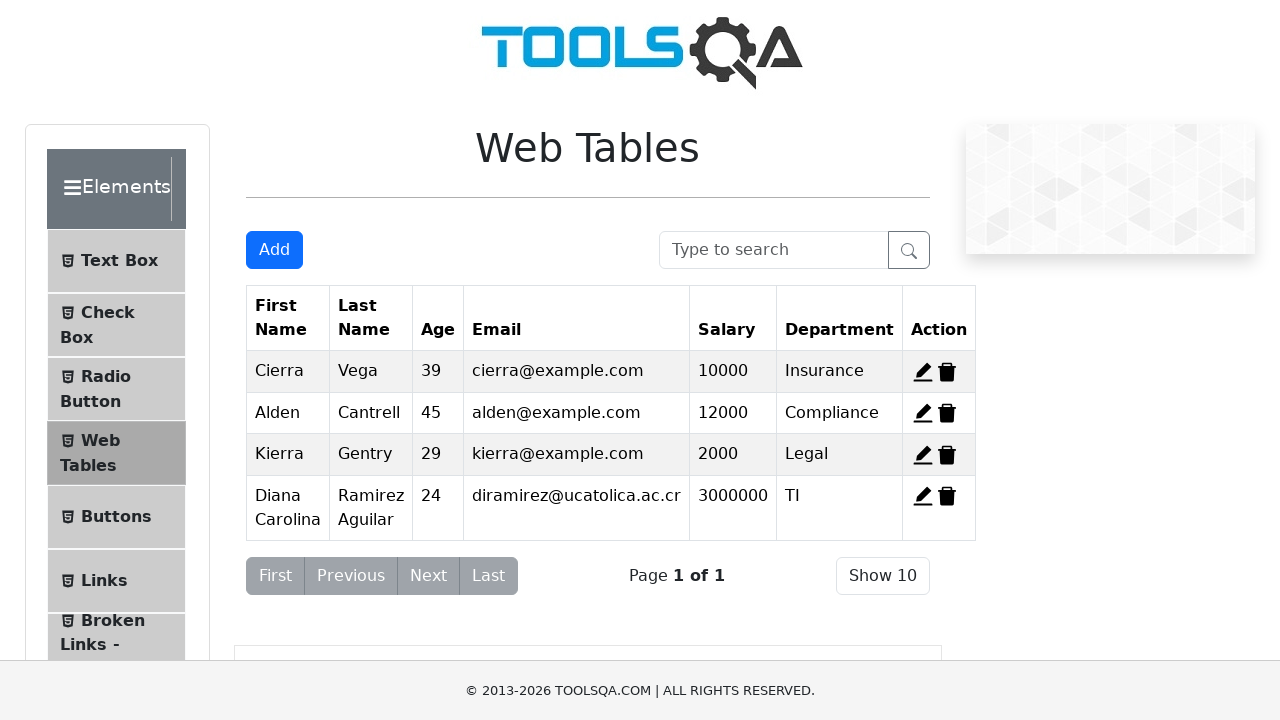